Tests dynamic element by waiting for a button to become enabled and then clicking it

Starting URL: https://demoqa.com/dynamic-properties

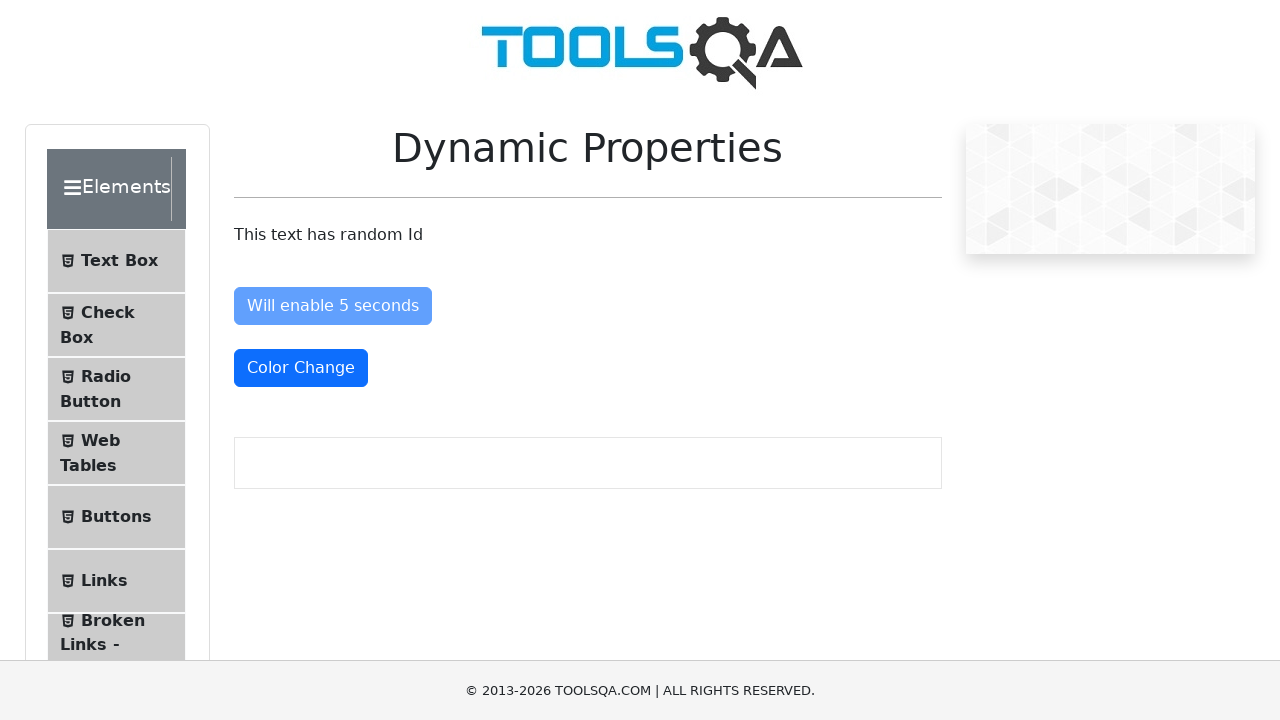

Waited for button with id 'enableAfter' to become visible
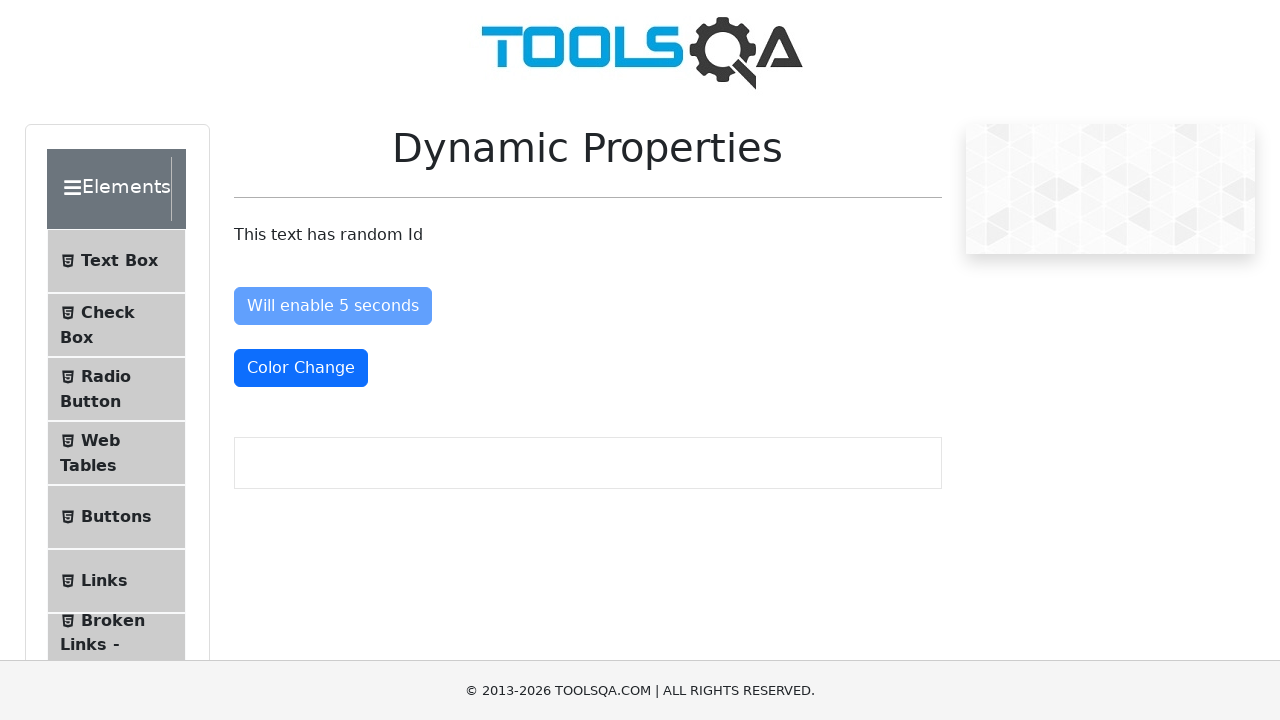

Clicked the dynamically enabled button at (333, 306) on #enableAfter
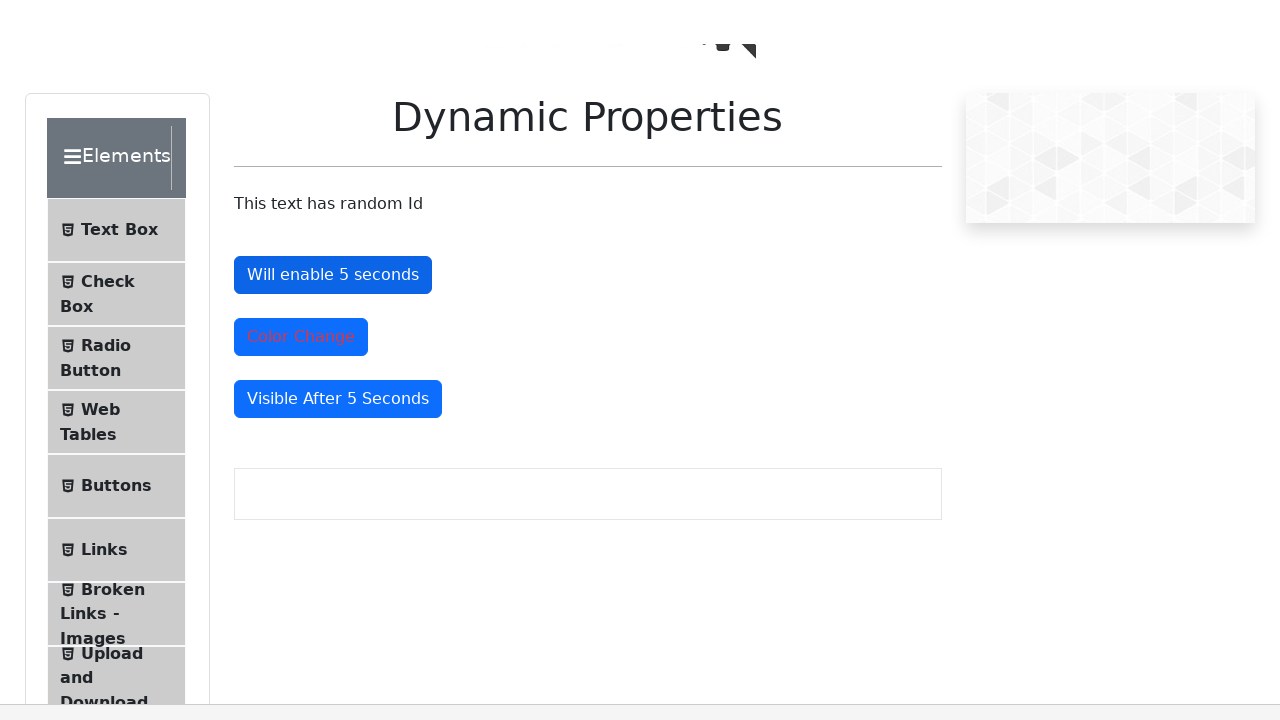

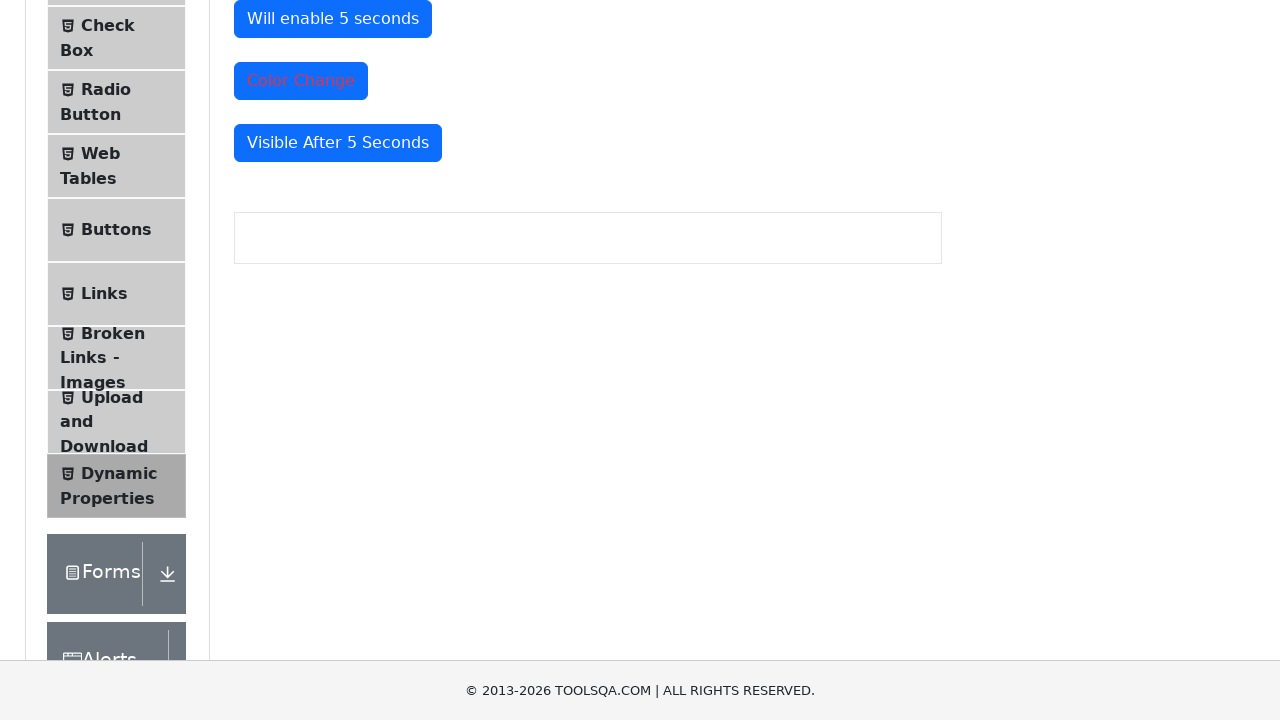